Tests page scrolling functionality by scrolling to the bottom of the page and then back to the top

Starting URL: https://djangobook.com

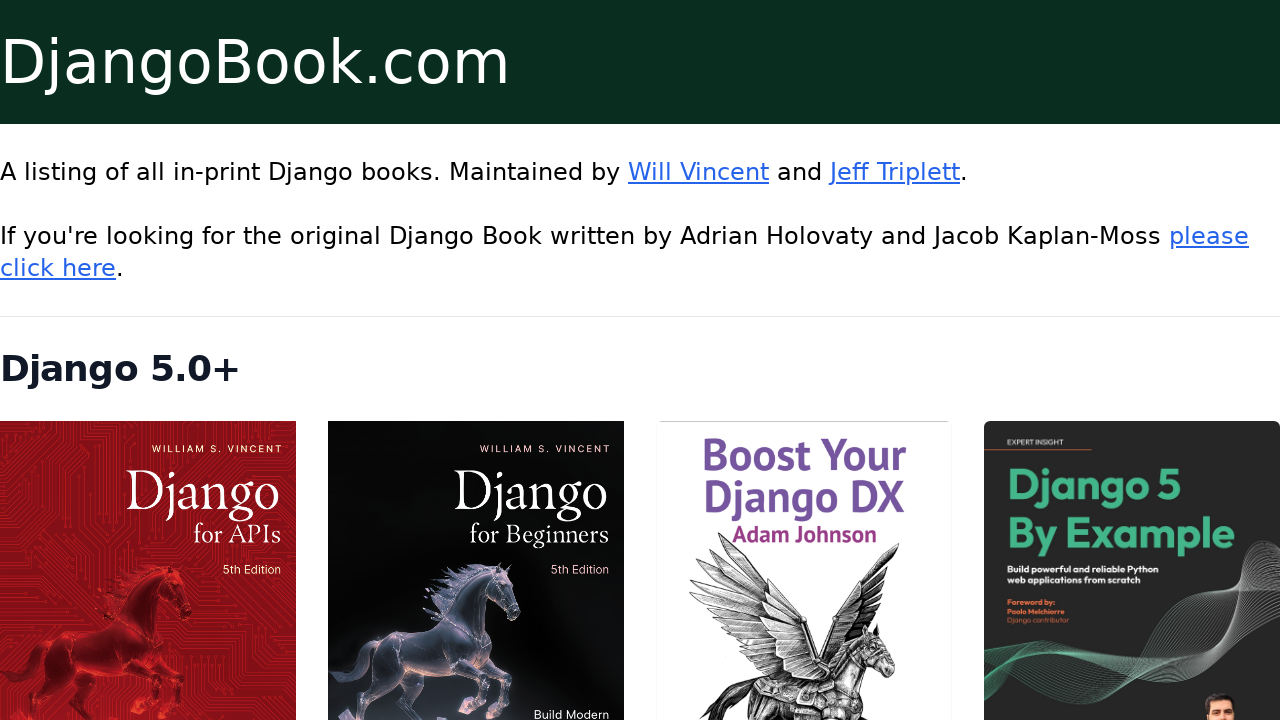

Scrolled to the bottom of the page
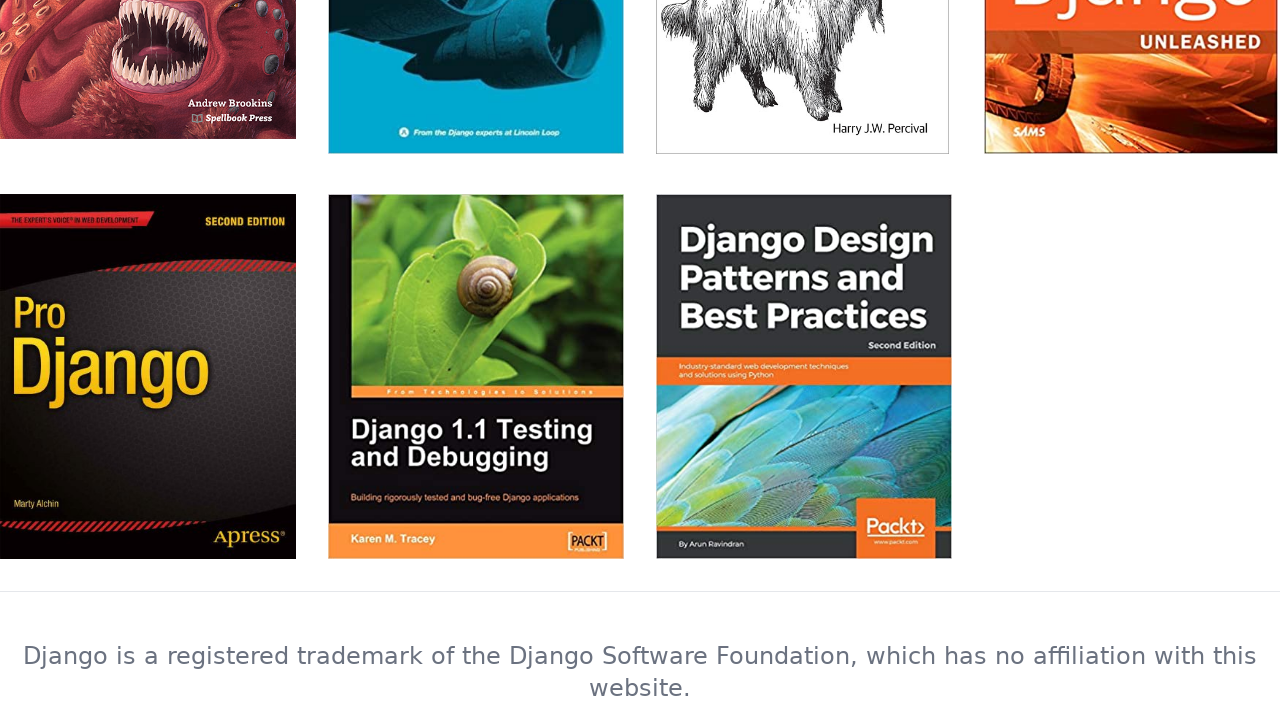

Waited 2 seconds for lazy-loaded content to load
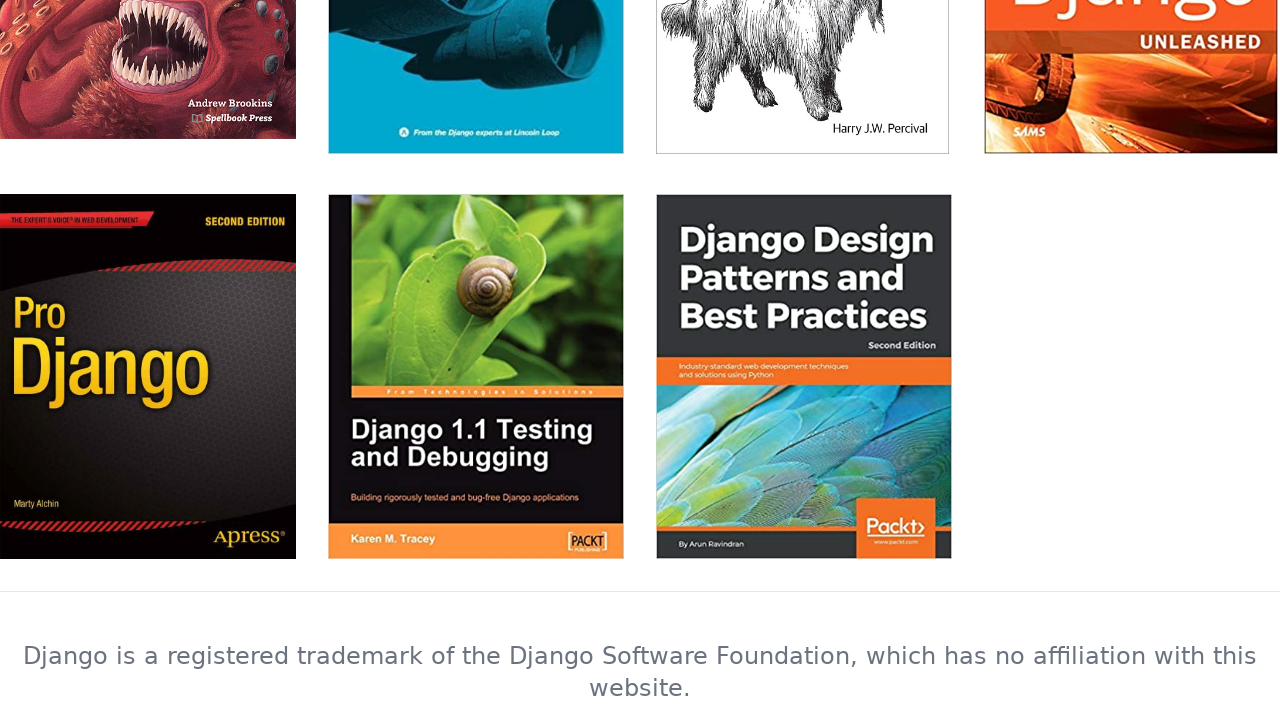

Scrolled back to the top of the page
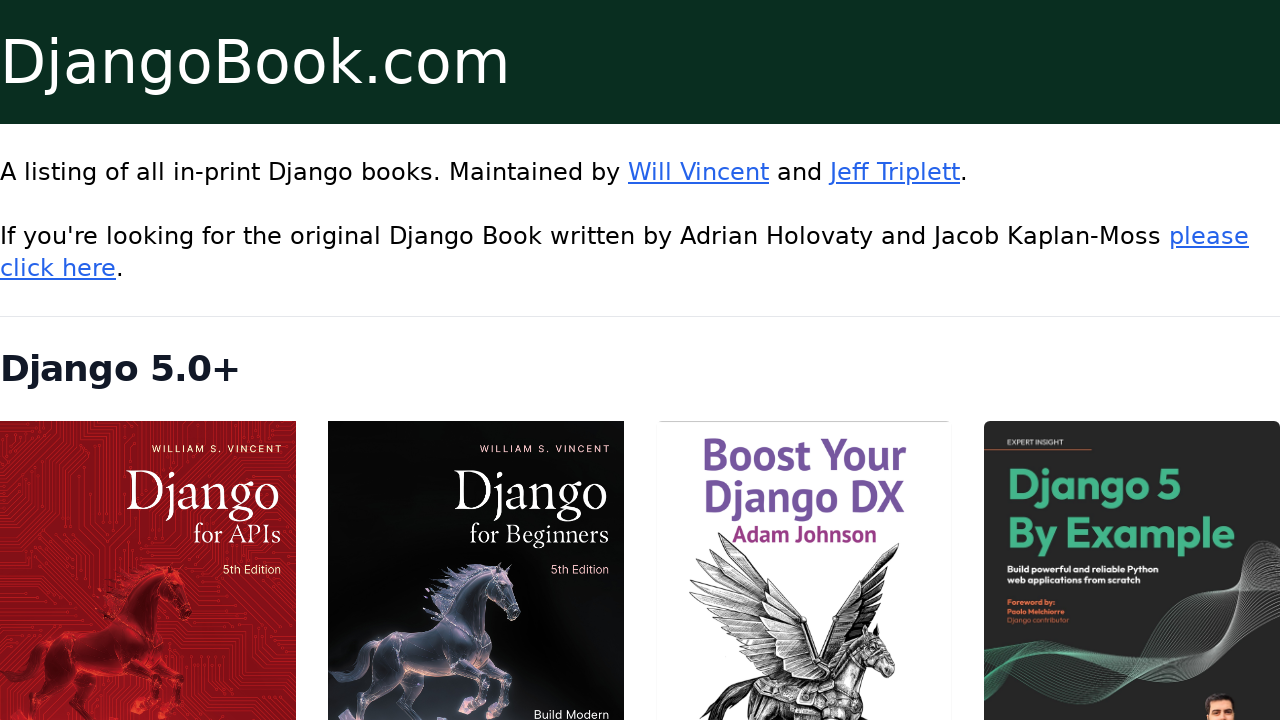

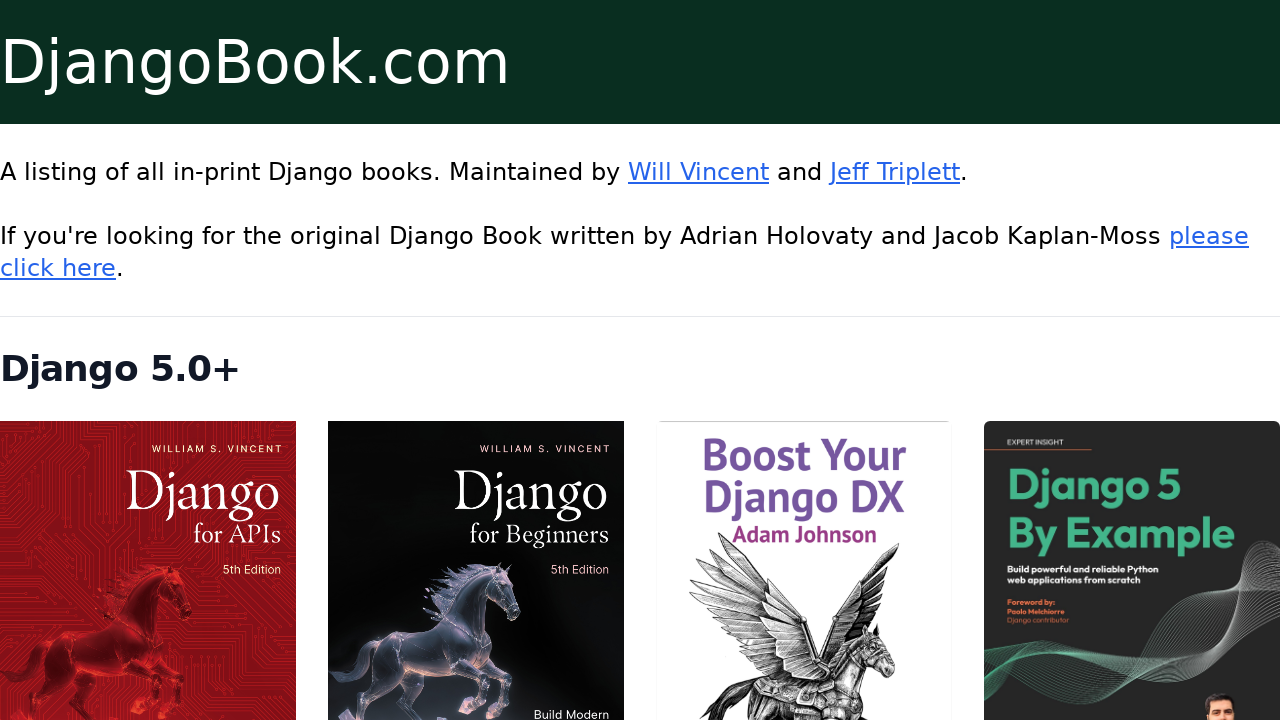